Tests website navigation by extracting page information, discovering navigation links, clicking through to a forms page, and verifying navigation functionality including breadcrumbs and history.

Starting URL: https://mcp-eval-website.vercel.app/navigation

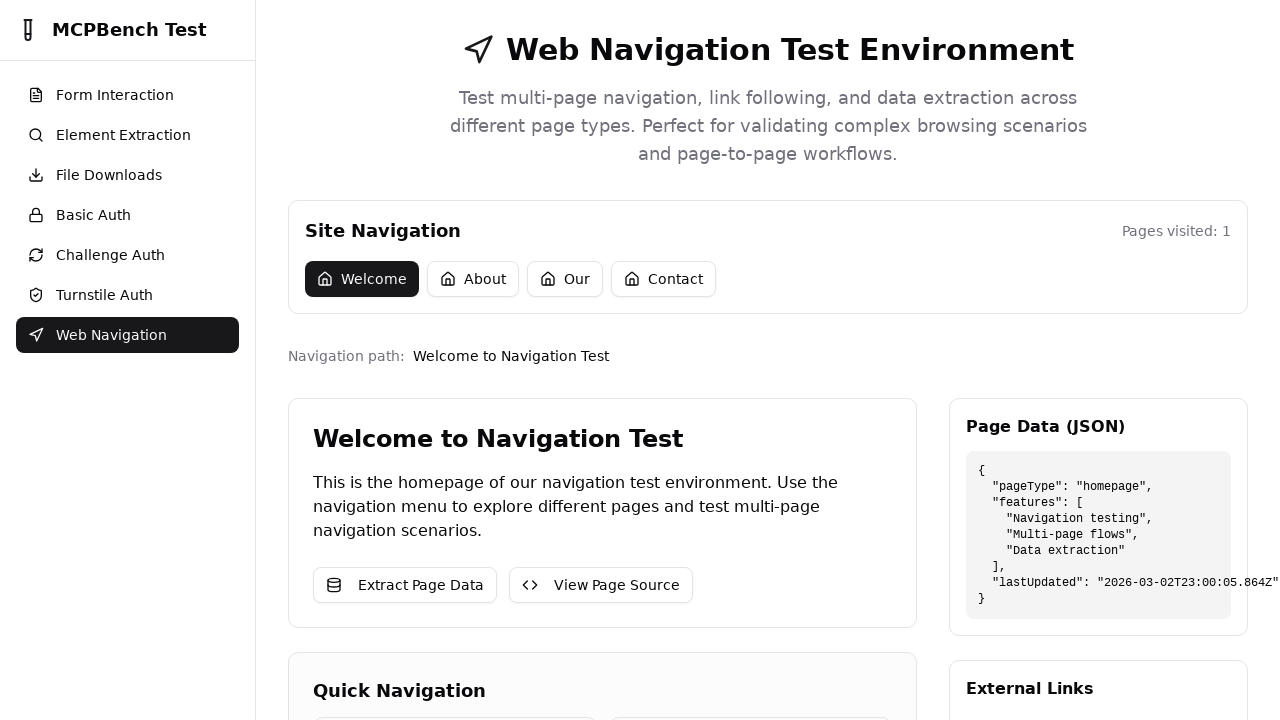

Waited for page to load (domcontentloaded)
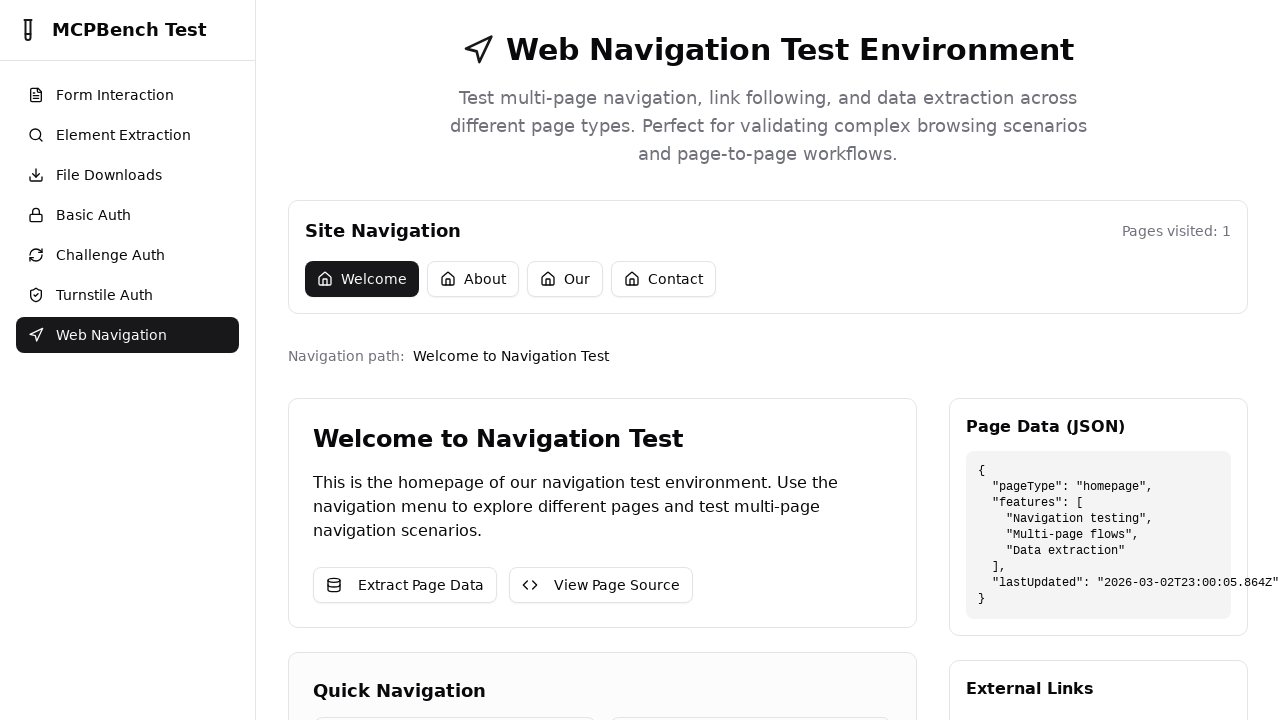

Main heading (h1) is now visible
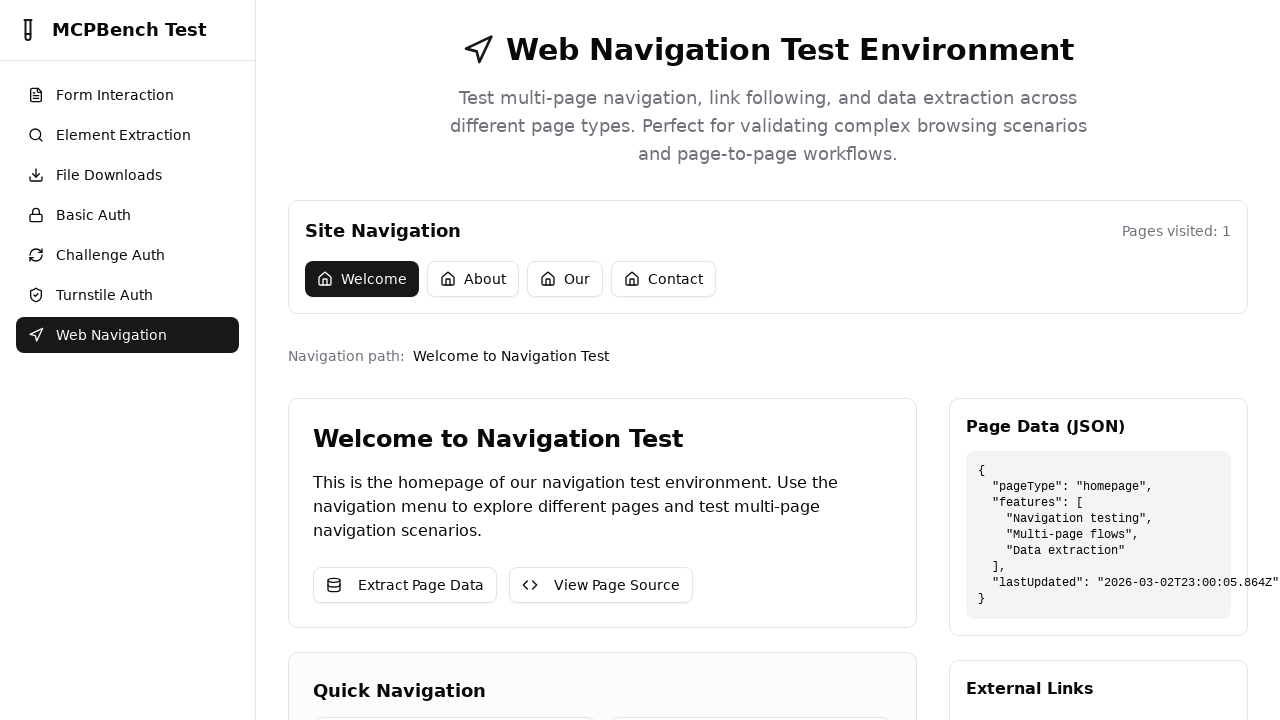

Navigation links with href attribute are present
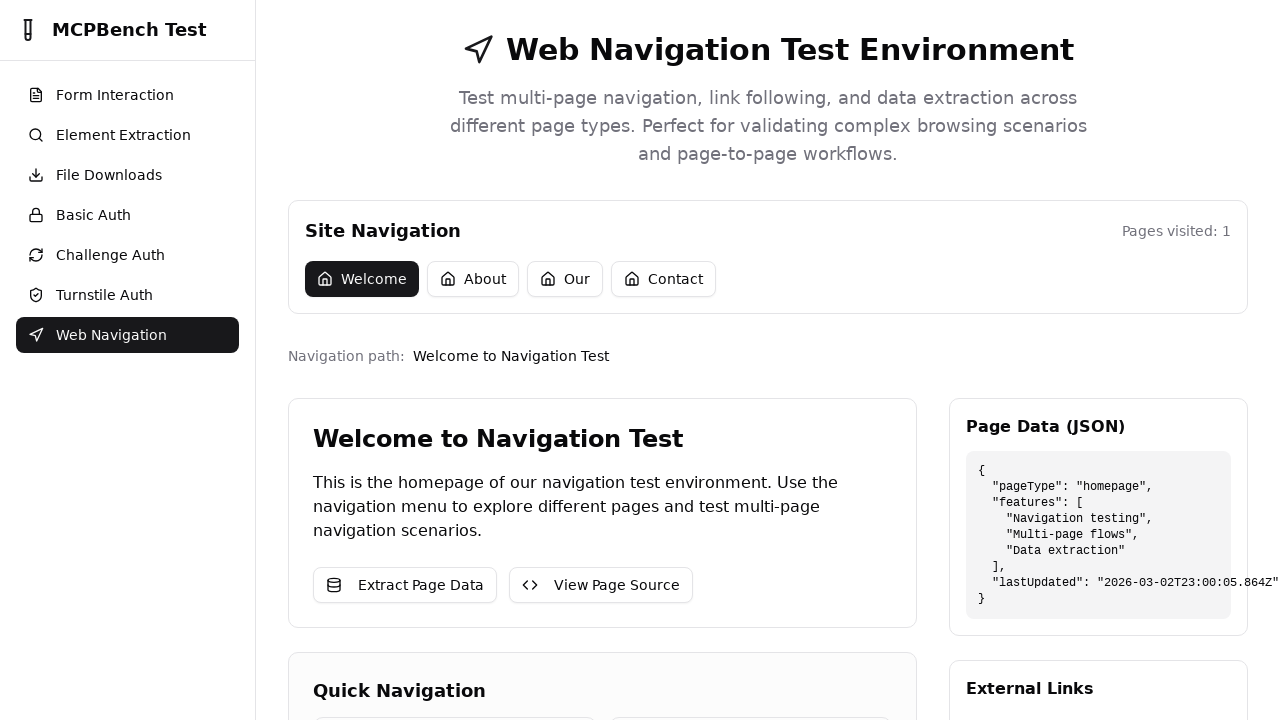

Clicked forms-related navigation link at (128, 95) on a:has-text('form'), a:has-text('Form'), a[href*='form'] >> nth=0
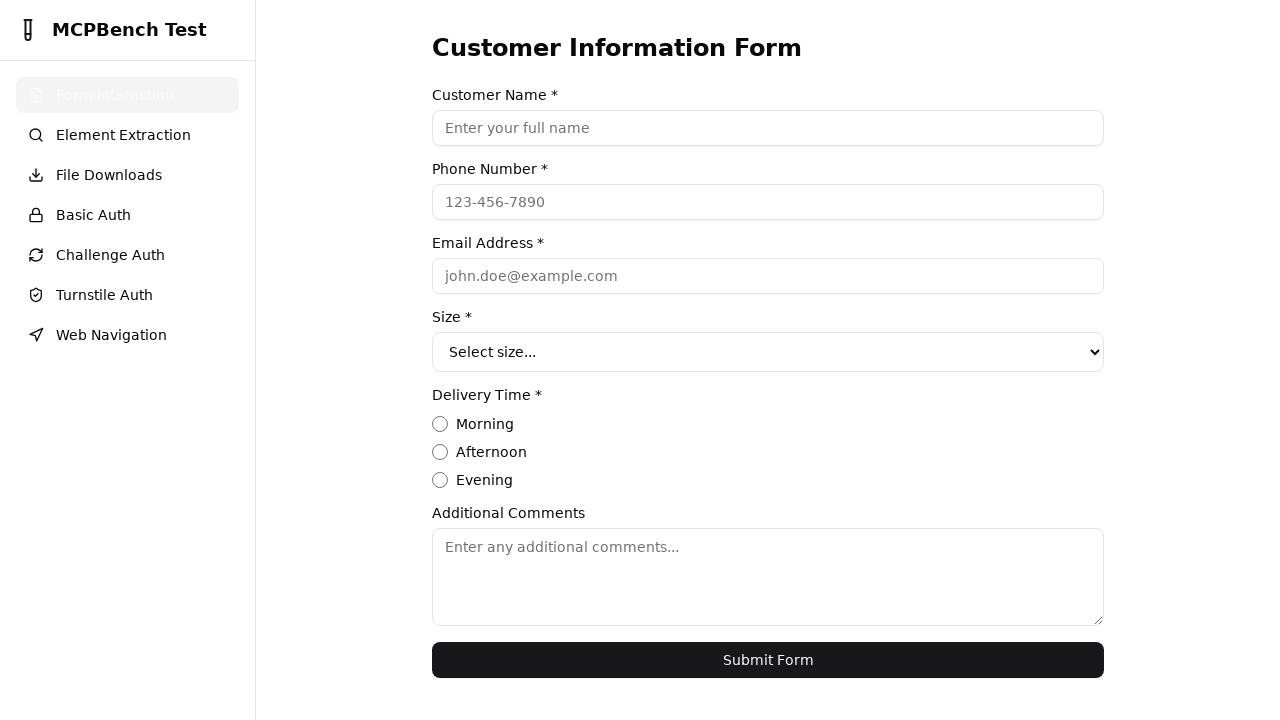

New page loaded after clicking navigation link
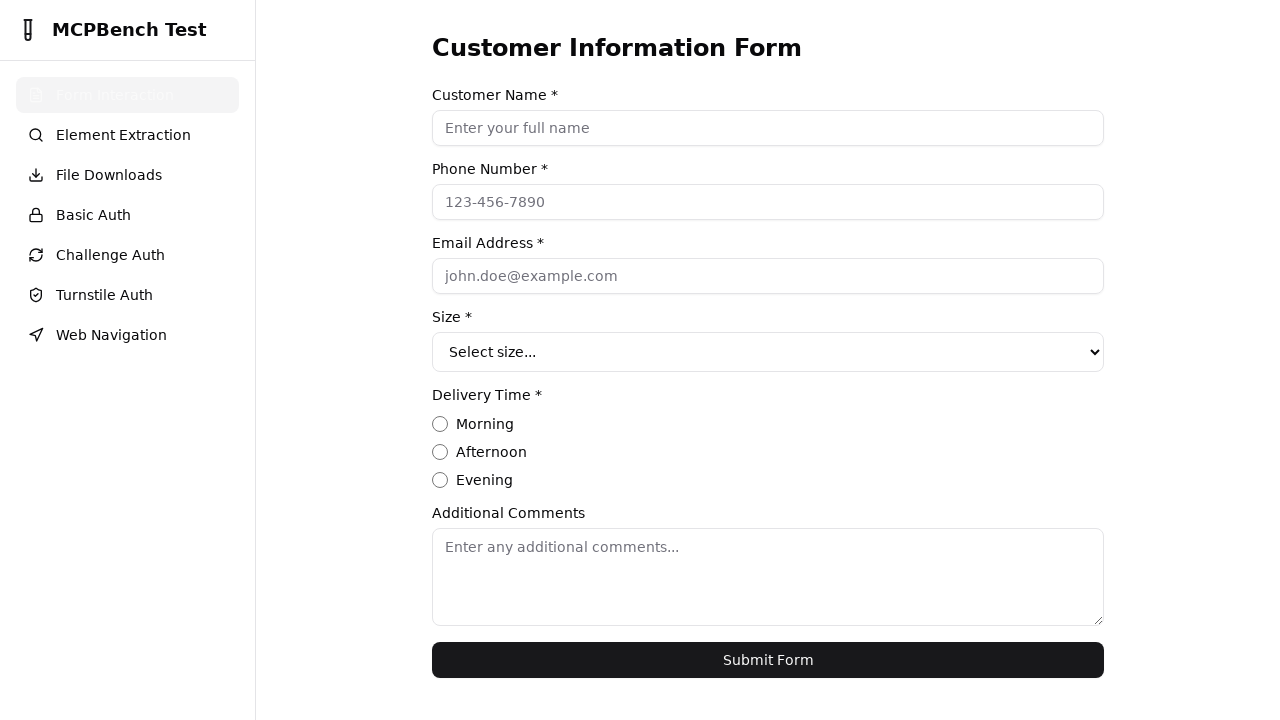

Navigated back to previous page using browser back button
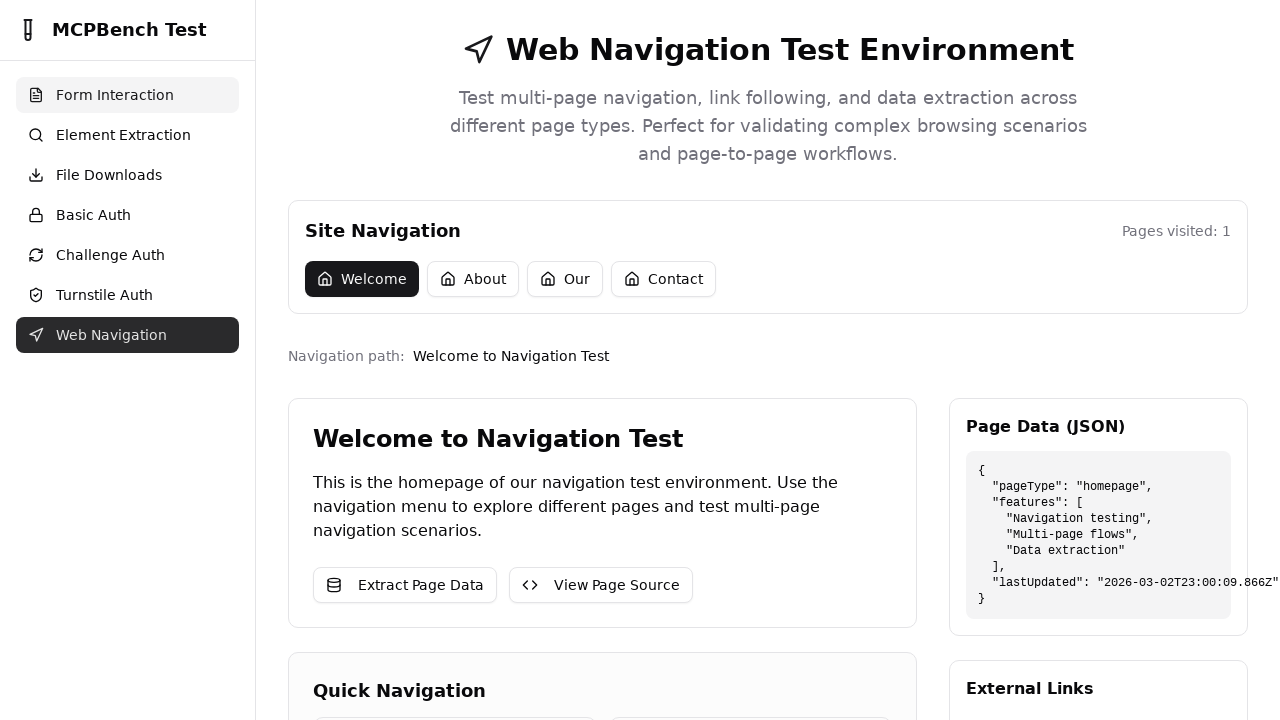

Navigation page reloaded after going back
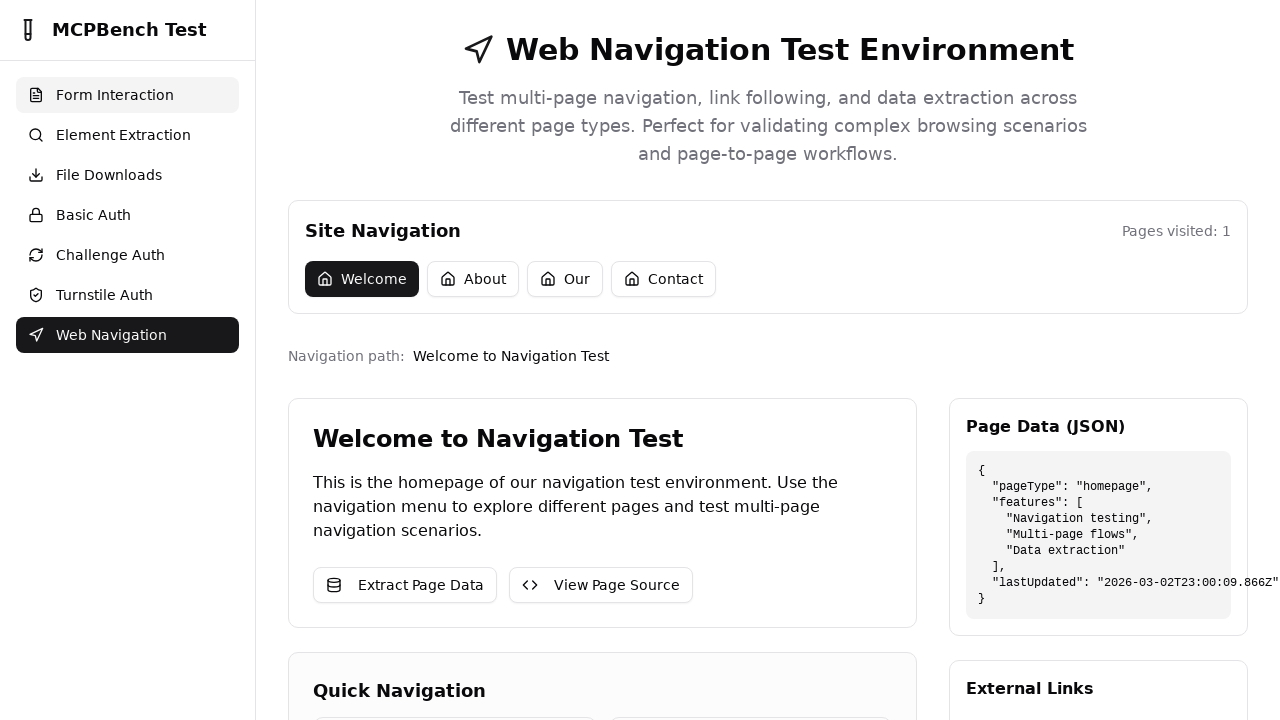

Verified navigation links are present on navigation page
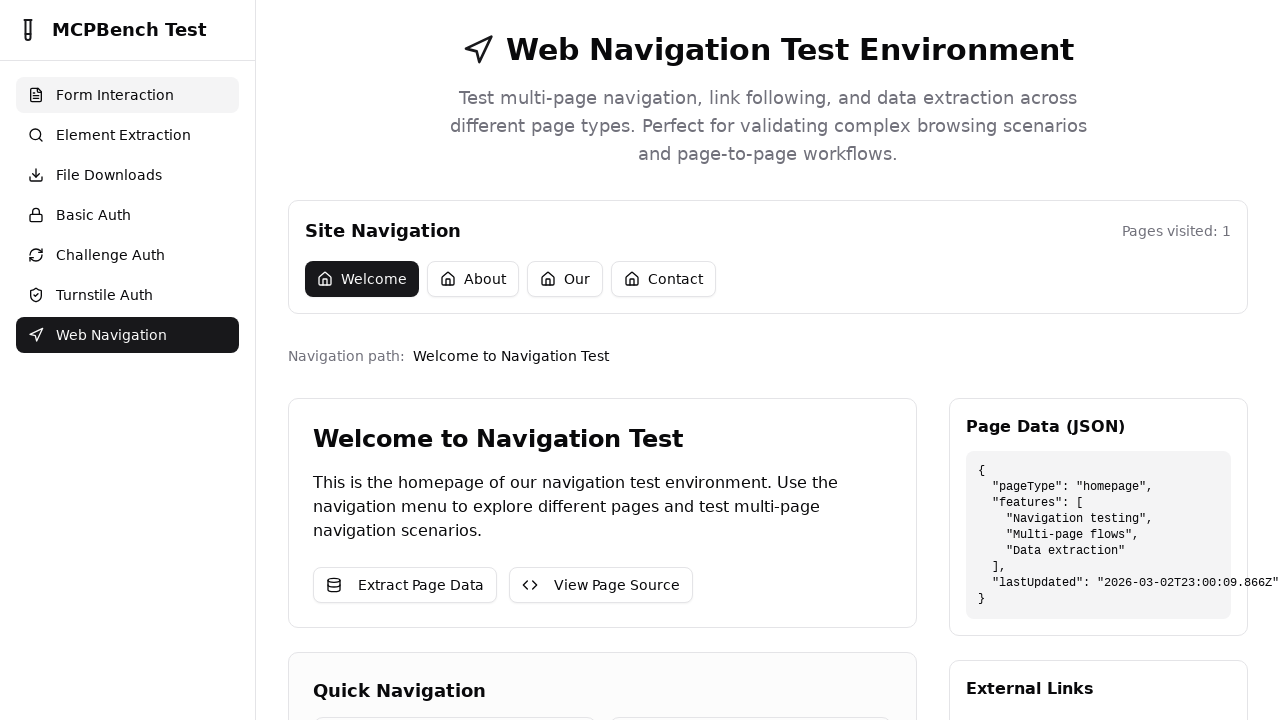

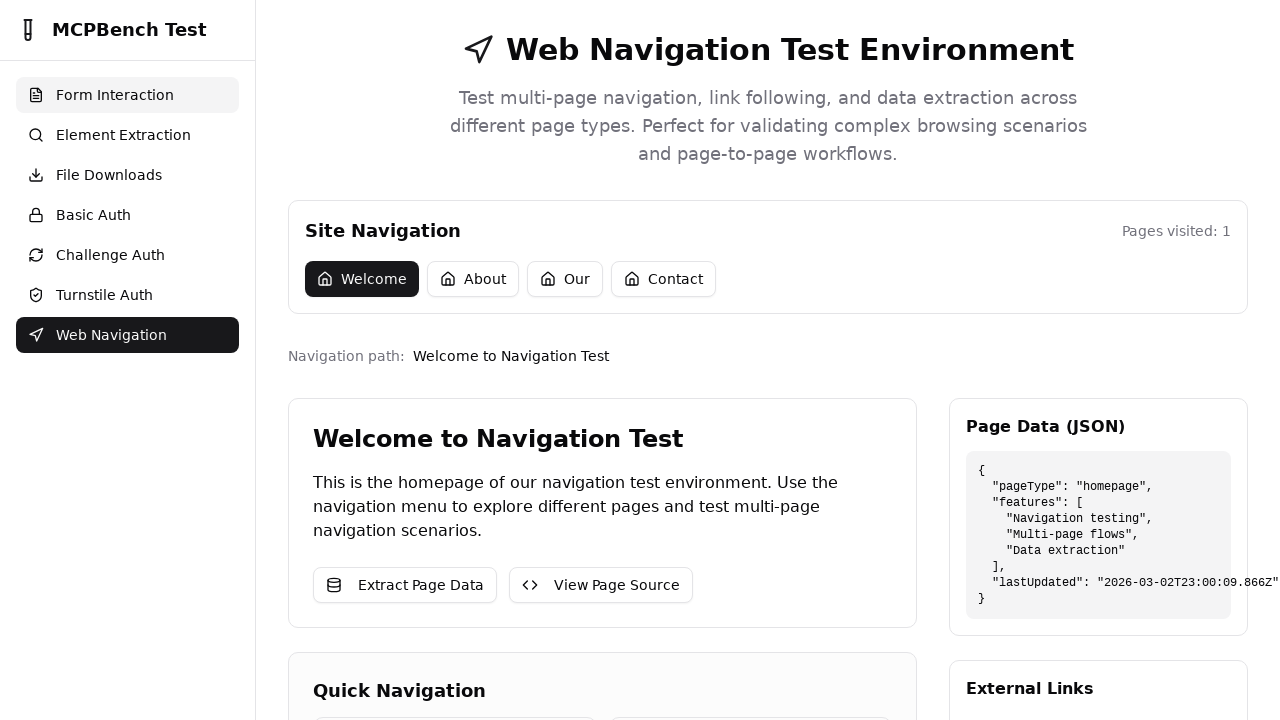